Tests window handling by clicking a button that opens a new window, switching to that new window, and filling in a first name field on a registration form.

Starting URL: https://www.hyrtutorials.com/p/window-handles-practice.html

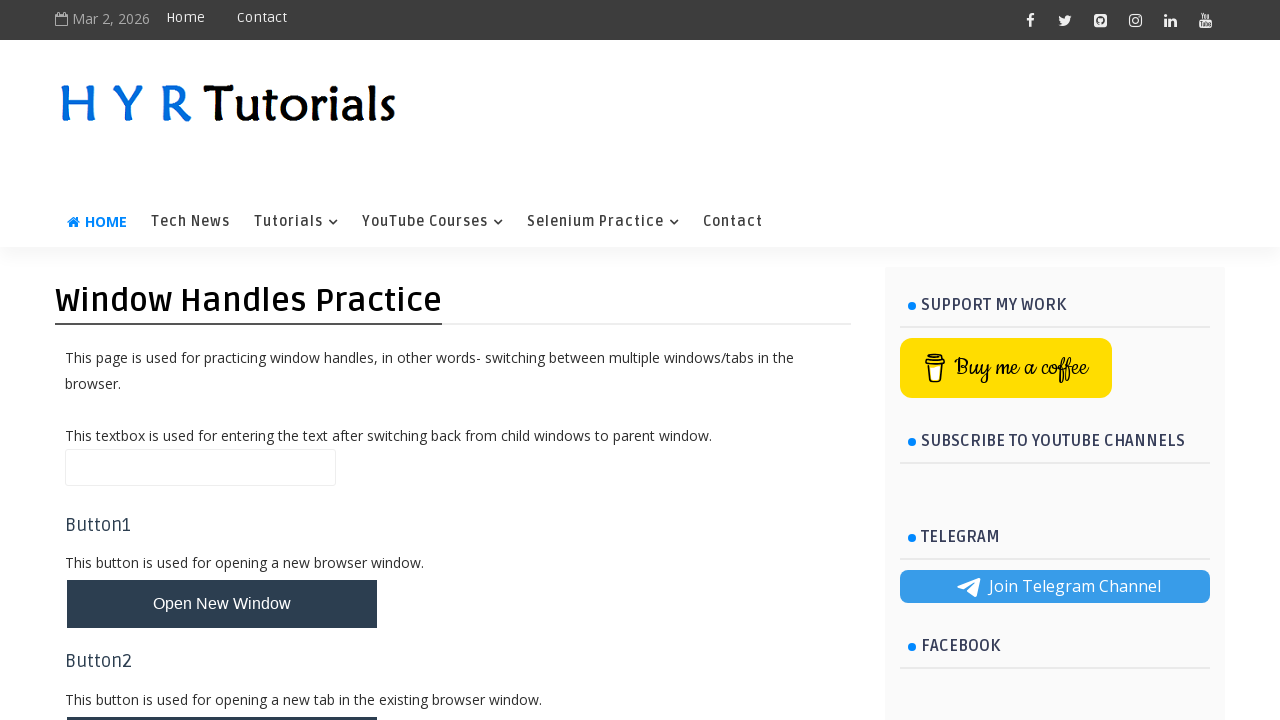

Clicked 'Open New Window' button to open a new window at (222, 604) on #newWindowBtn
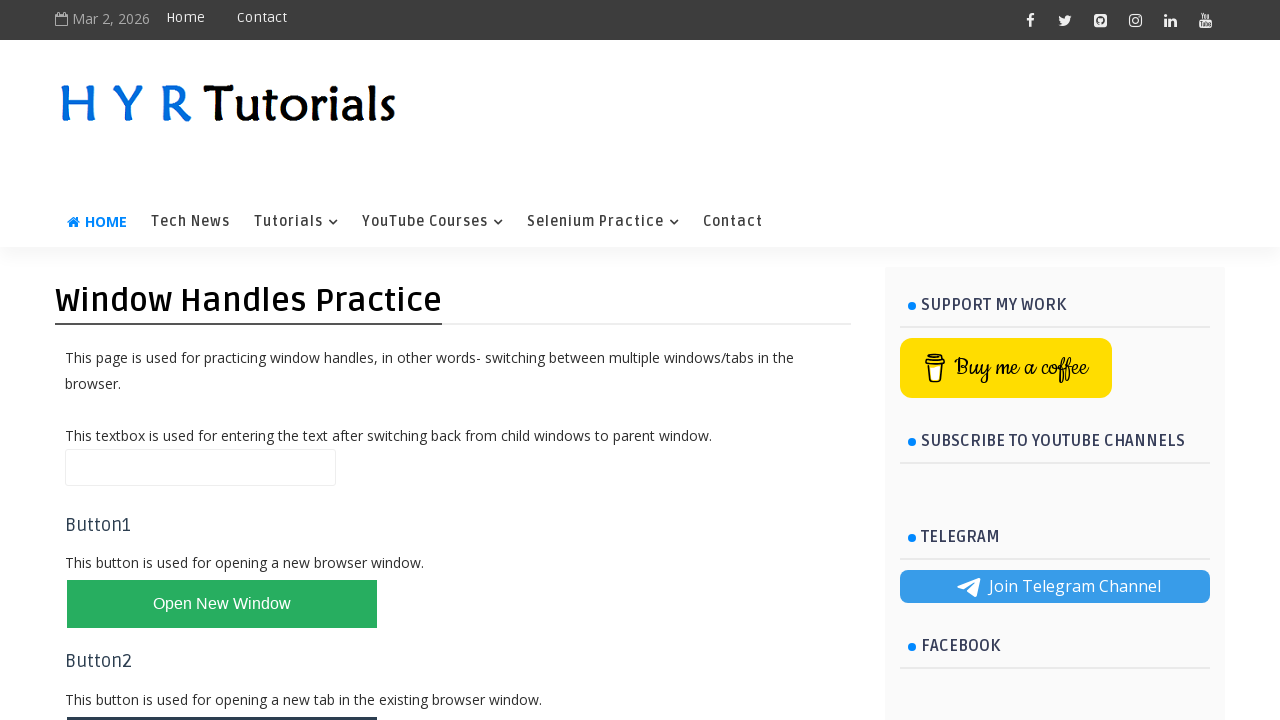

Waited for new window to open and captured its handle at (222, 604) on #newWindowBtn
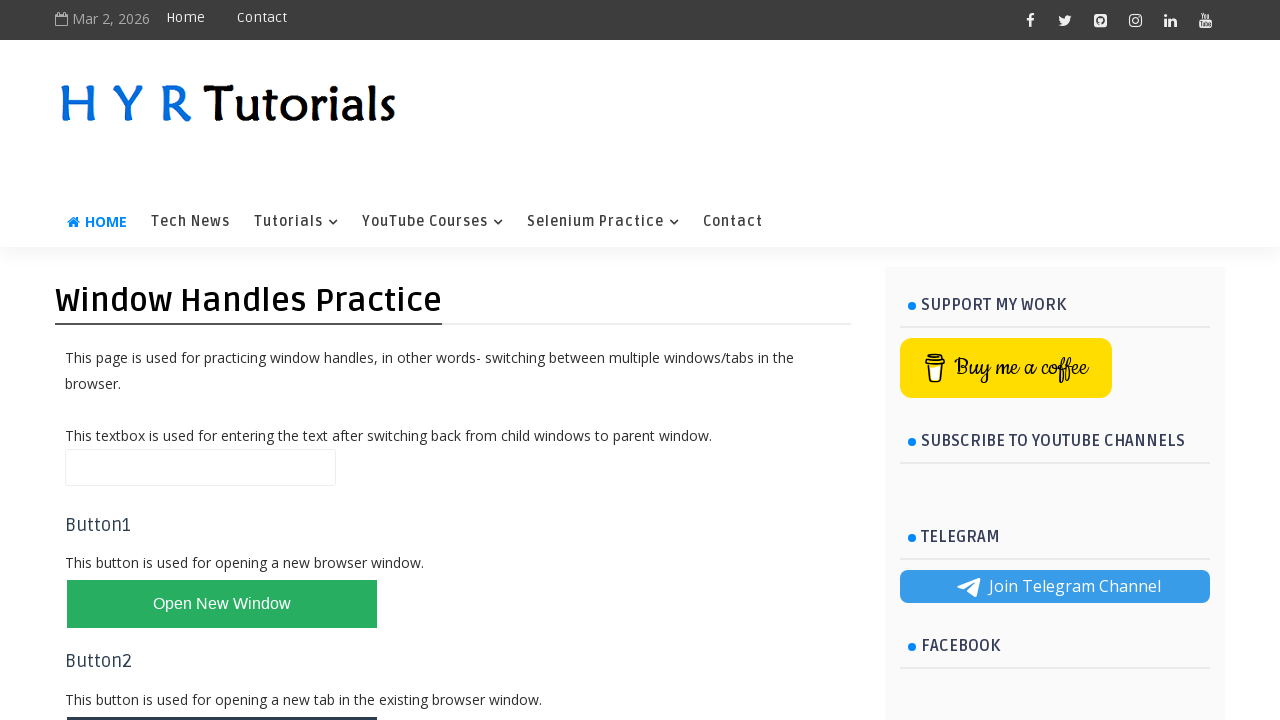

Switched to the newly opened window
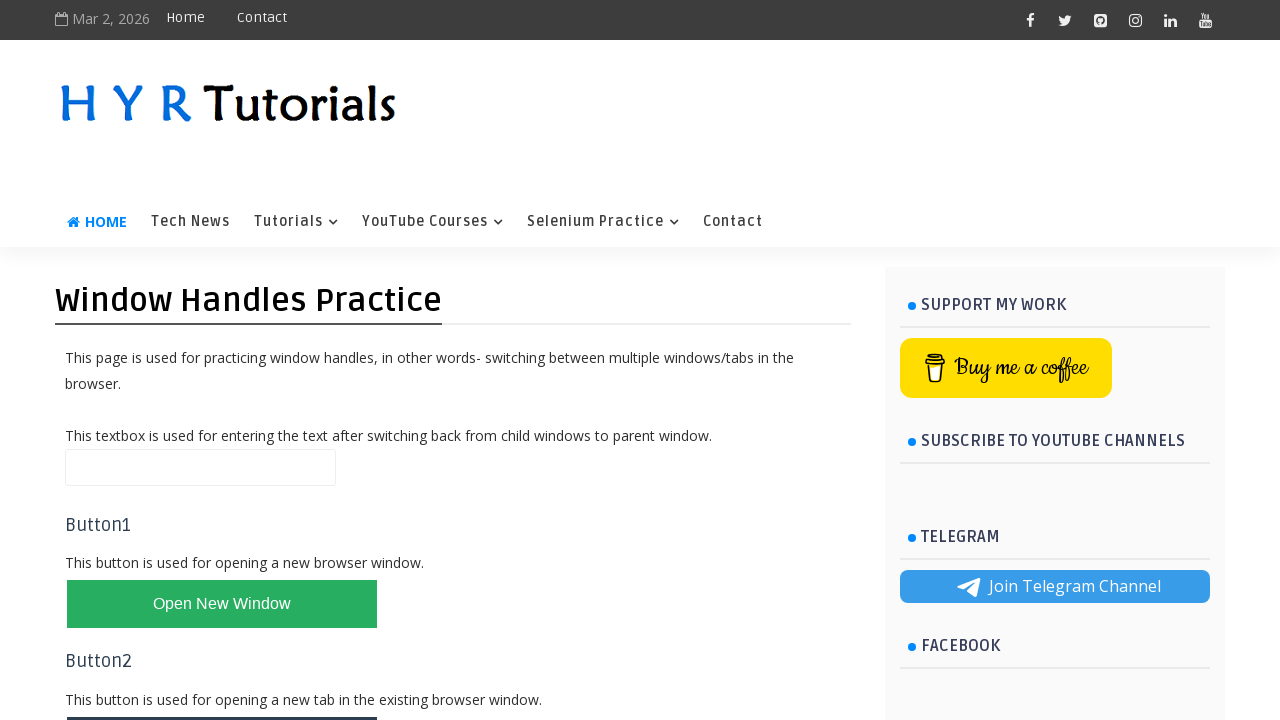

New page loaded completely
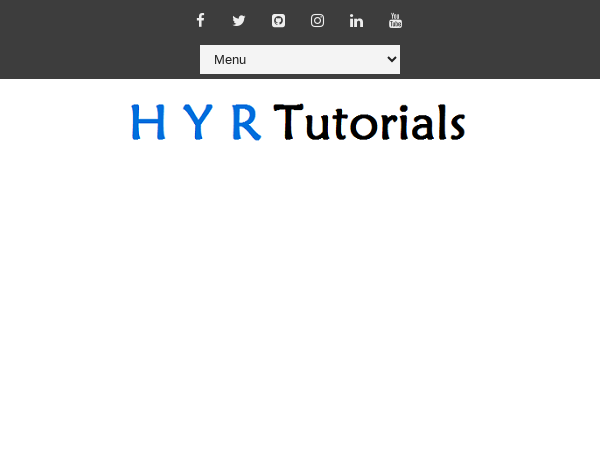

Filled in first name field with 'Jonathan' on registration form on #firstName
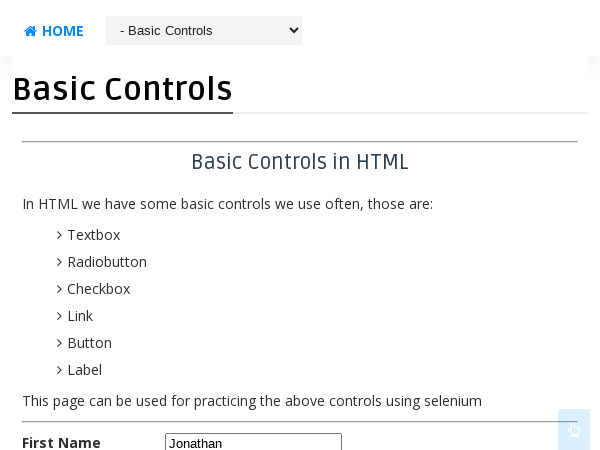

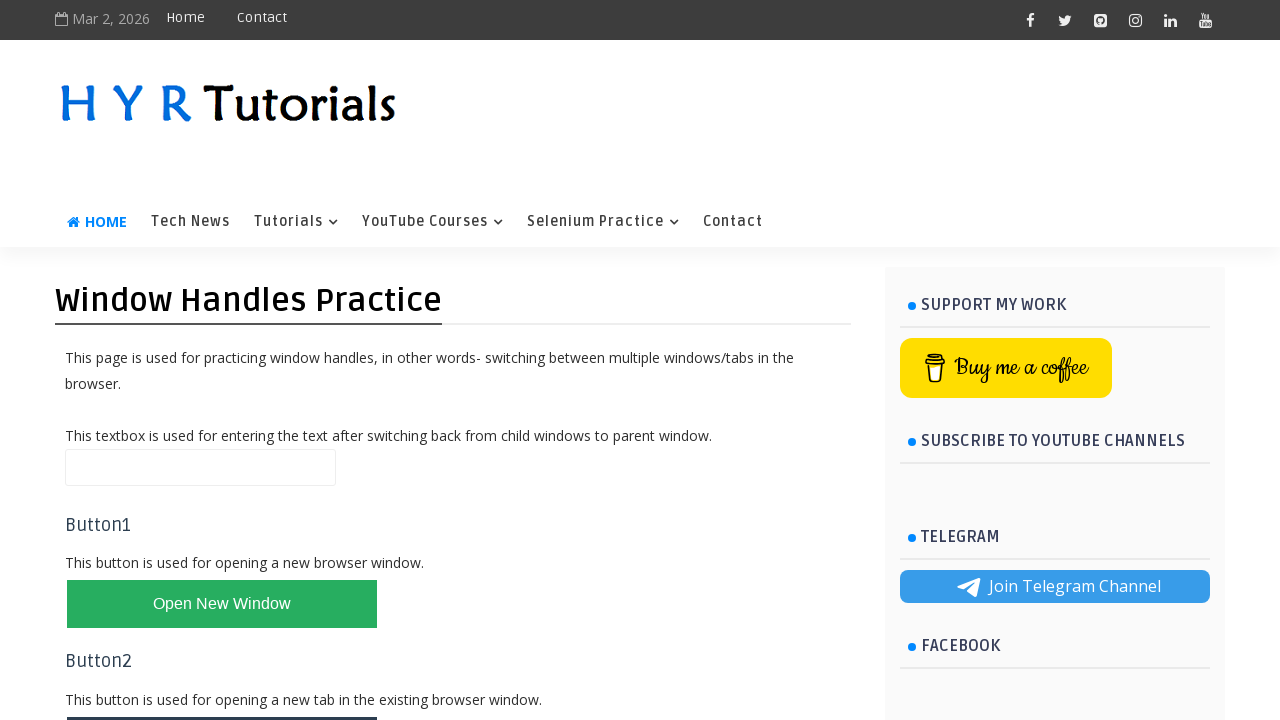